Tests jQuery UI drag and drop functionality by dragging an element and dropping it onto a target area within an iframe

Starting URL: http://jqueryui.com/droppable/

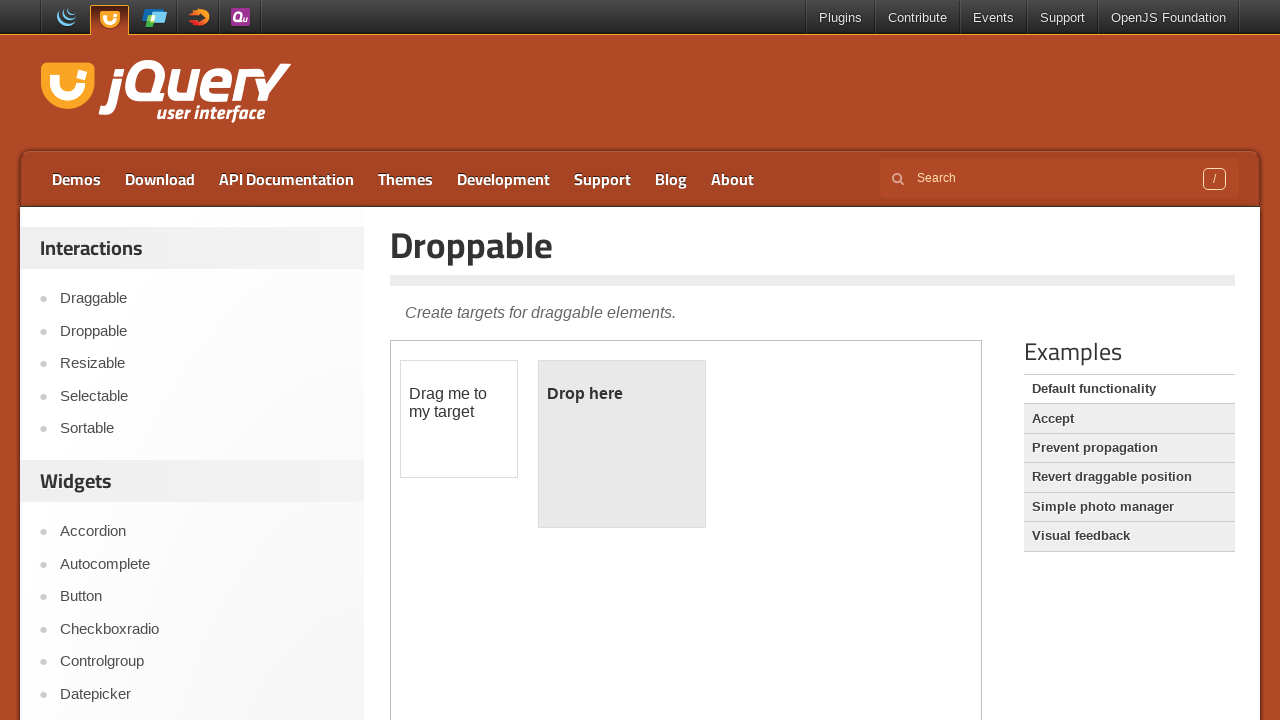

Located the demo iframe containing drag and drop elements
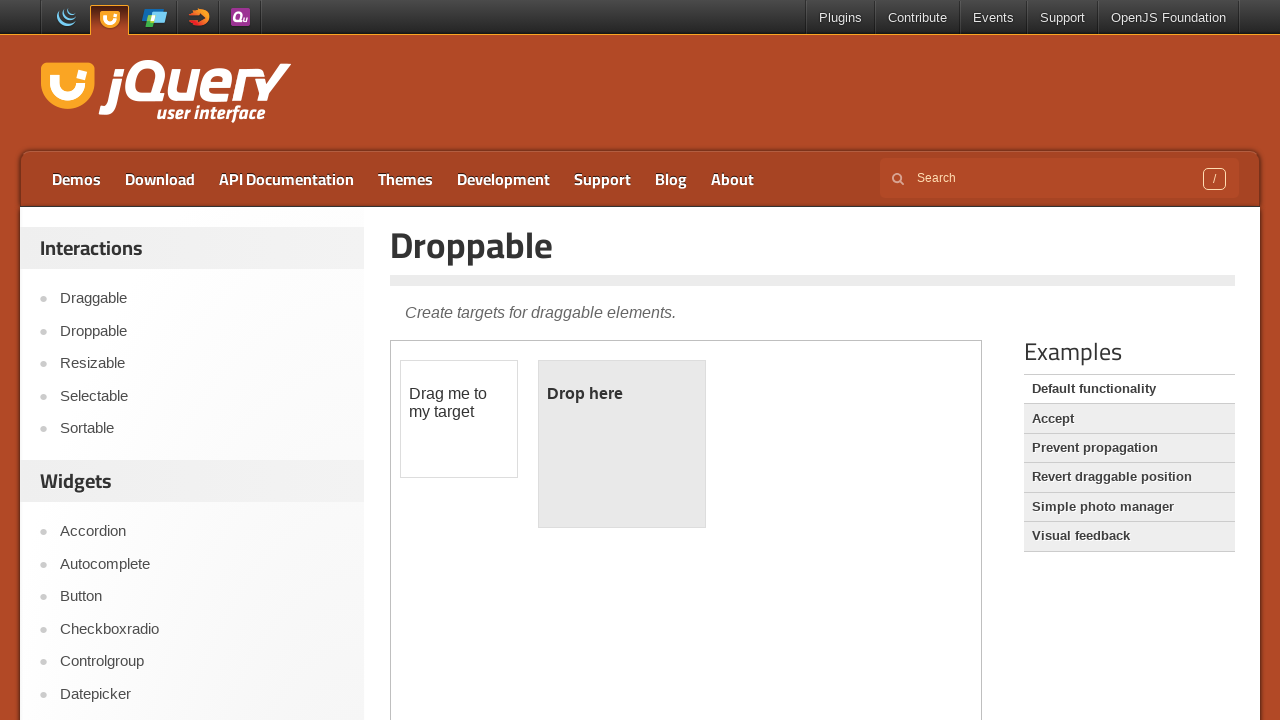

Located the draggable element with ID 'draggable'
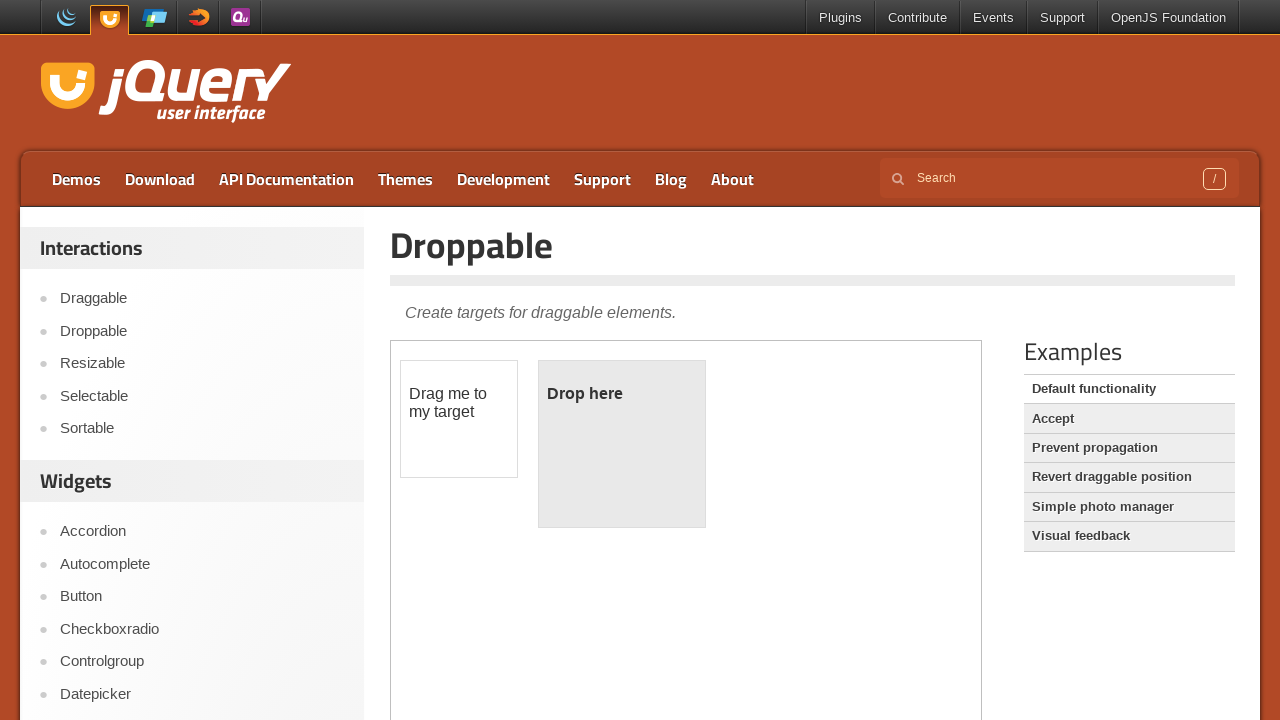

Located the droppable target element with ID 'droppable'
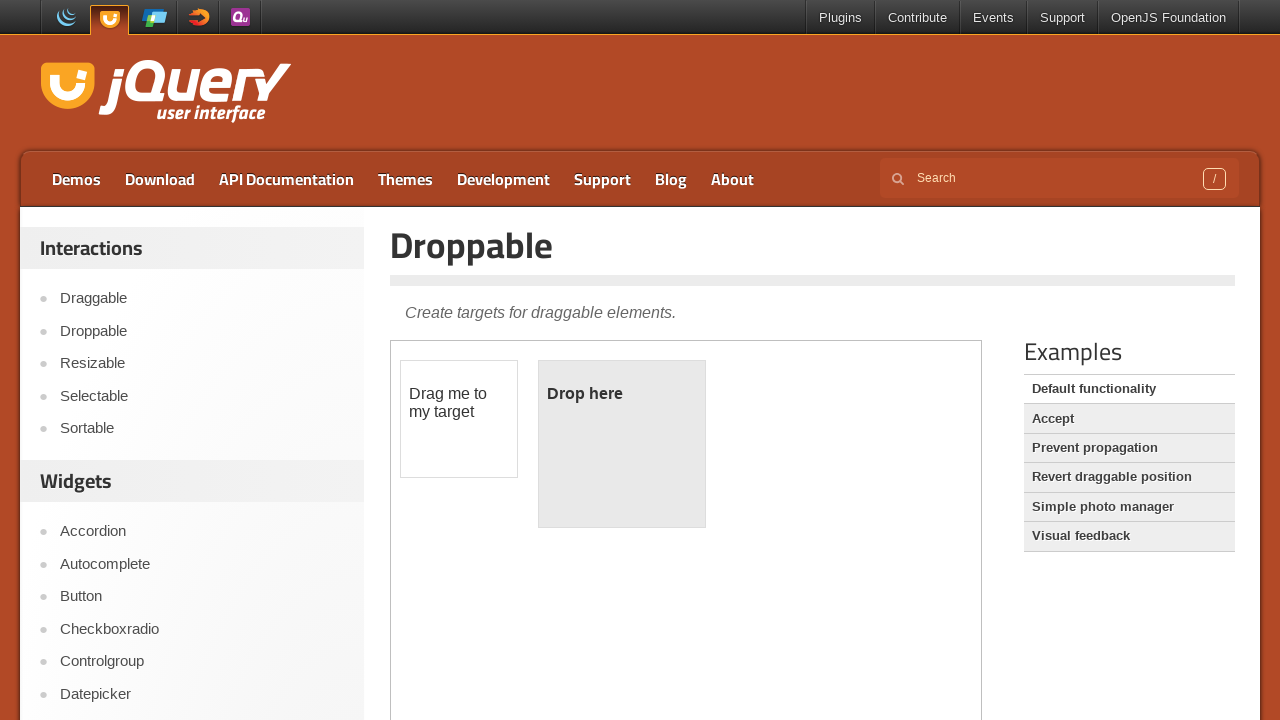

Dragged the draggable element and dropped it onto the droppable target at (622, 444)
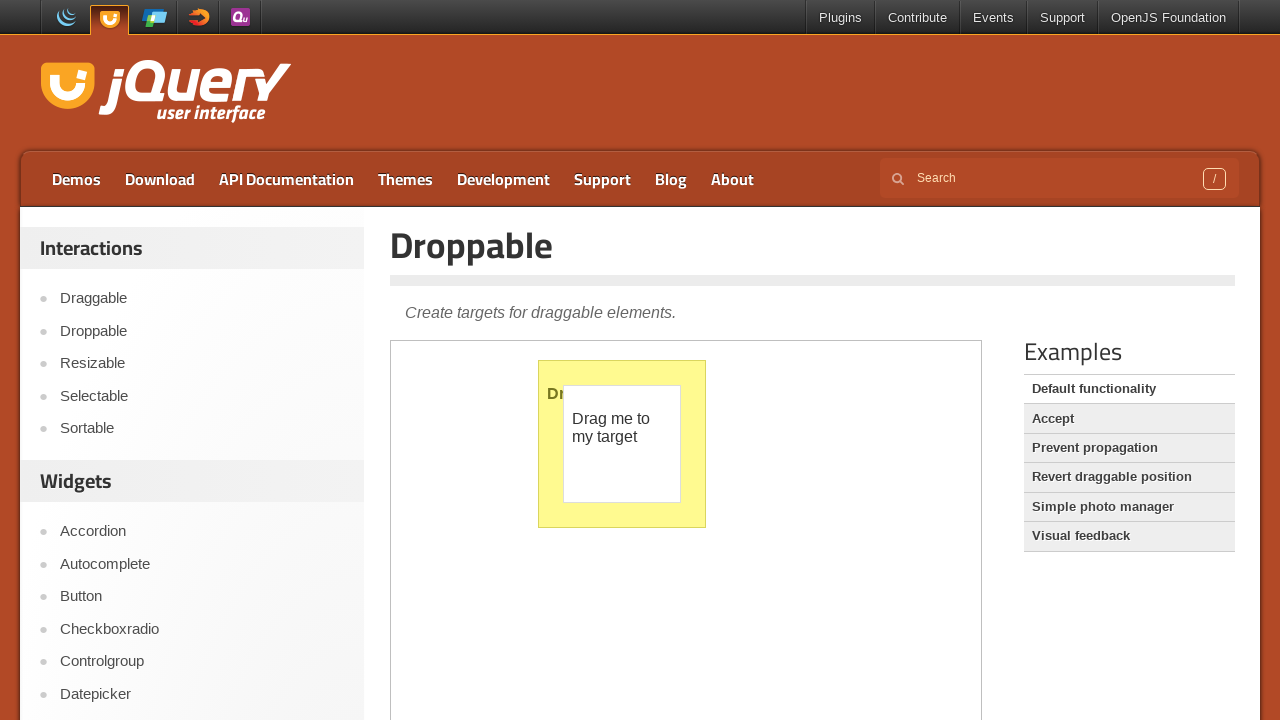

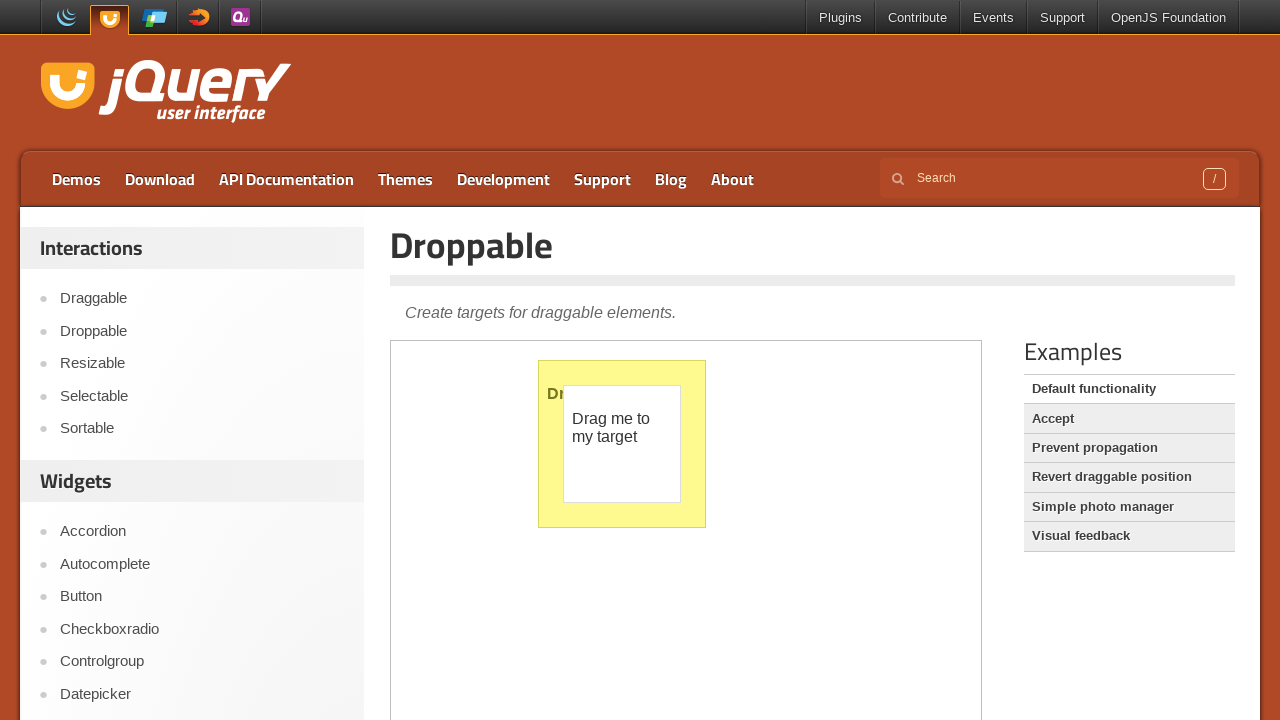